Tests a greeter page by verifying the header text, filling in a name field, submitting the form, and verifying the greeting message displays correctly

Starting URL: https://bwilczek.github.io/watir_pump_tutorial/greeter.html

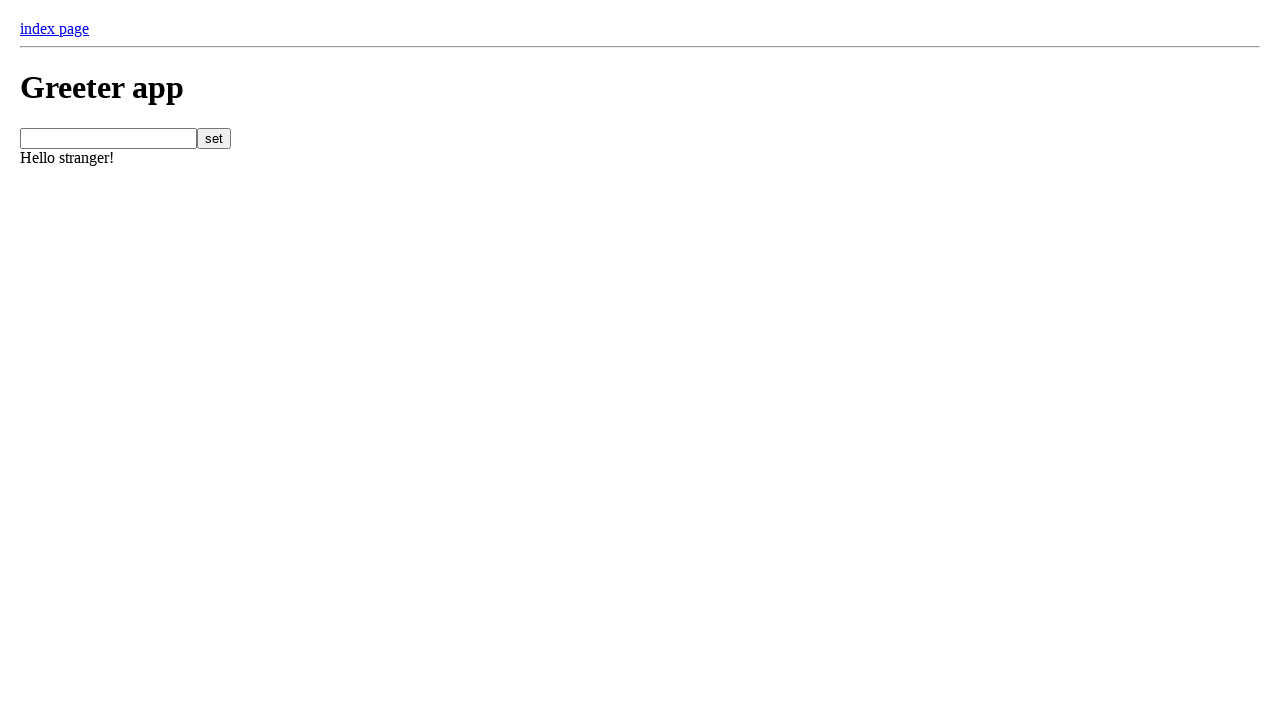

Header element loaded
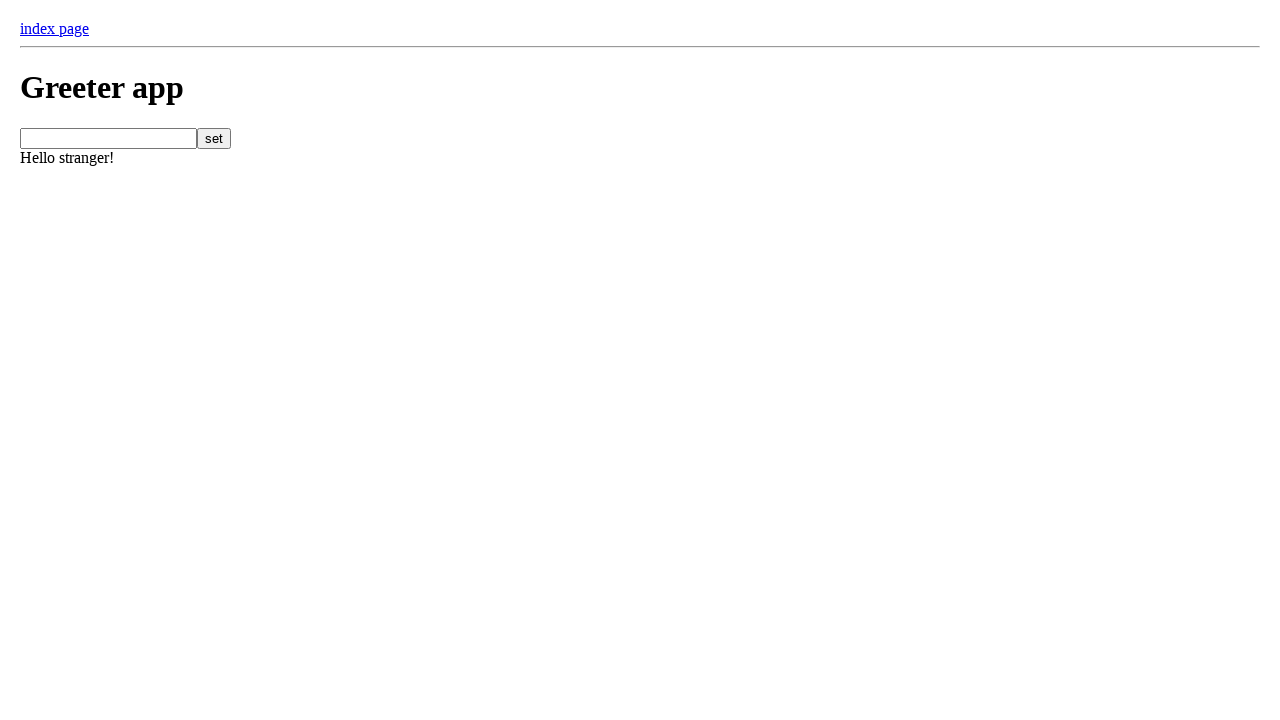

Filled name field with 'Crystal' on #name
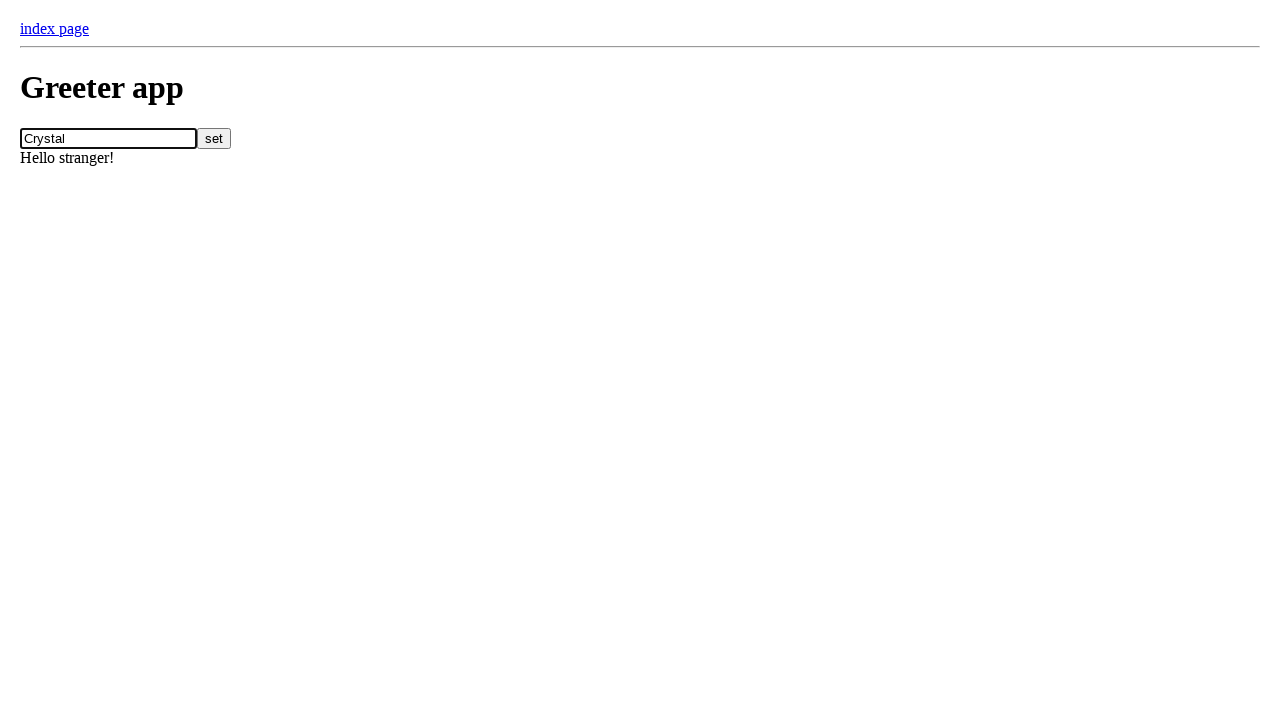

Clicked submit button to set name at (214, 138) on #set_name
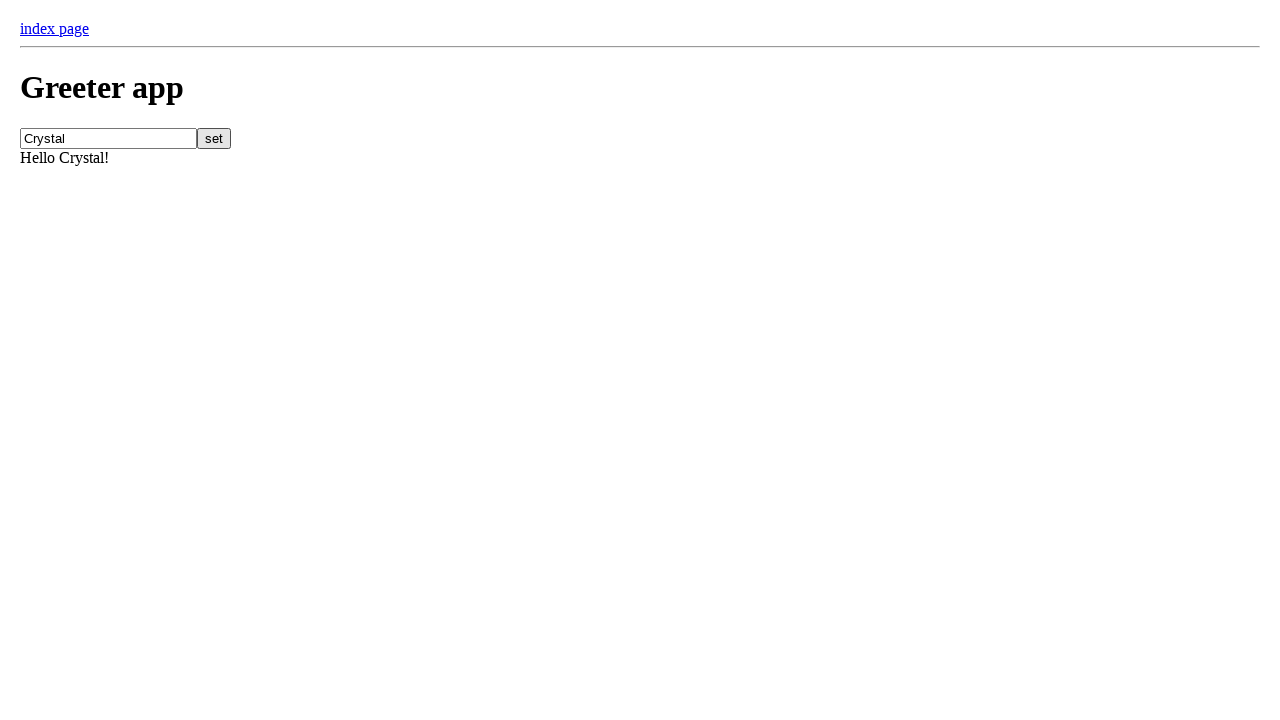

Greeting message displayed after form submission
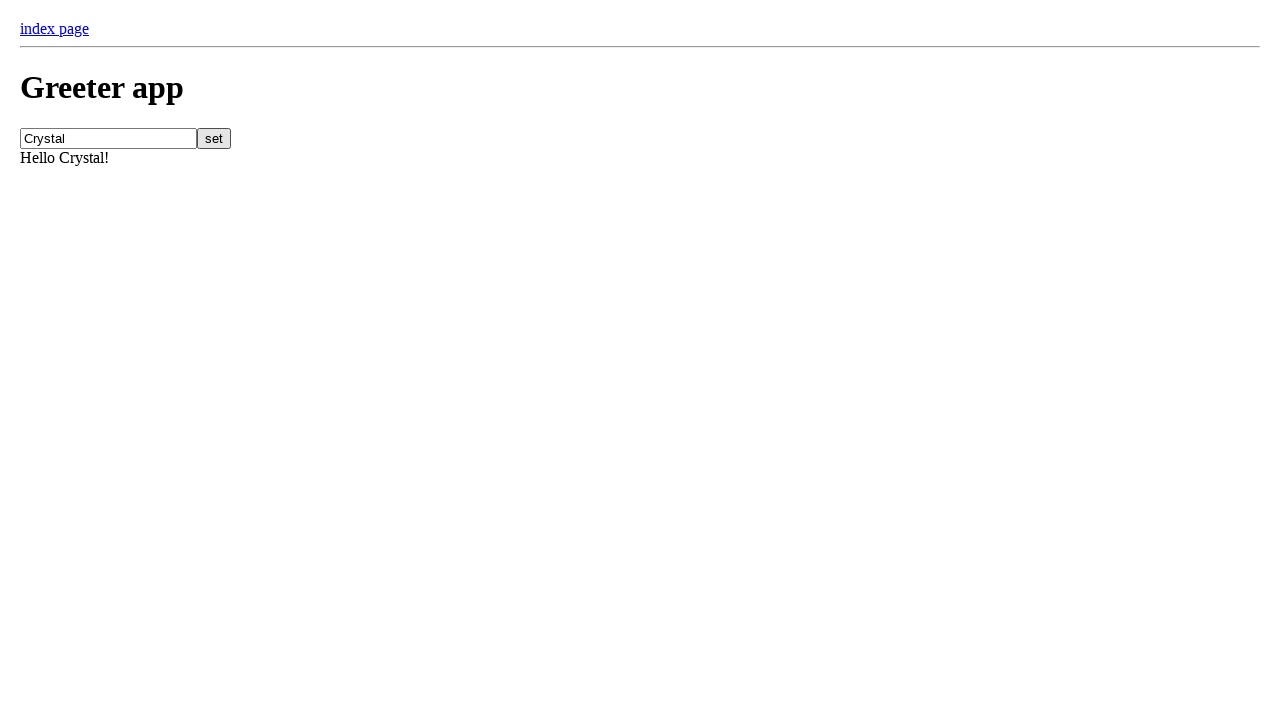

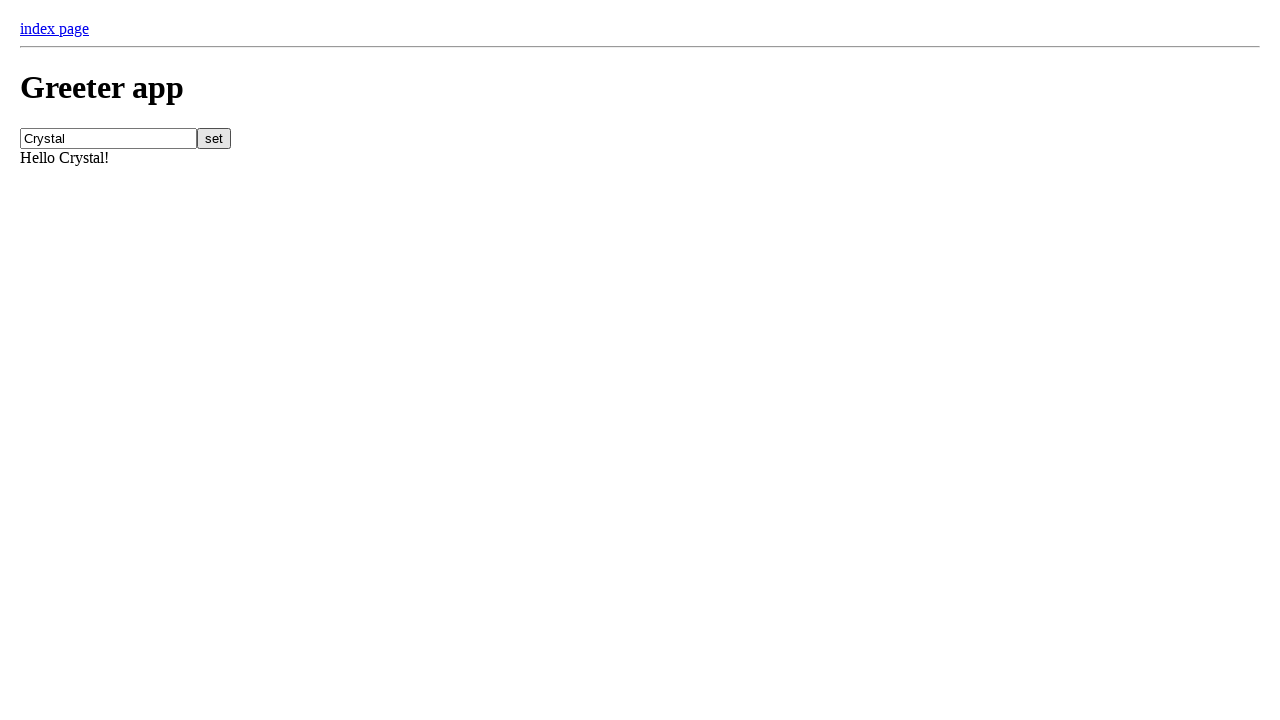